Tests product sorting functionality by navigating to the Desktops category, selecting "Price (High > Low)" sort option, and verifying that product prices are displayed in descending order.

Starting URL: https://ecommerce-playground.lambdatest.io/

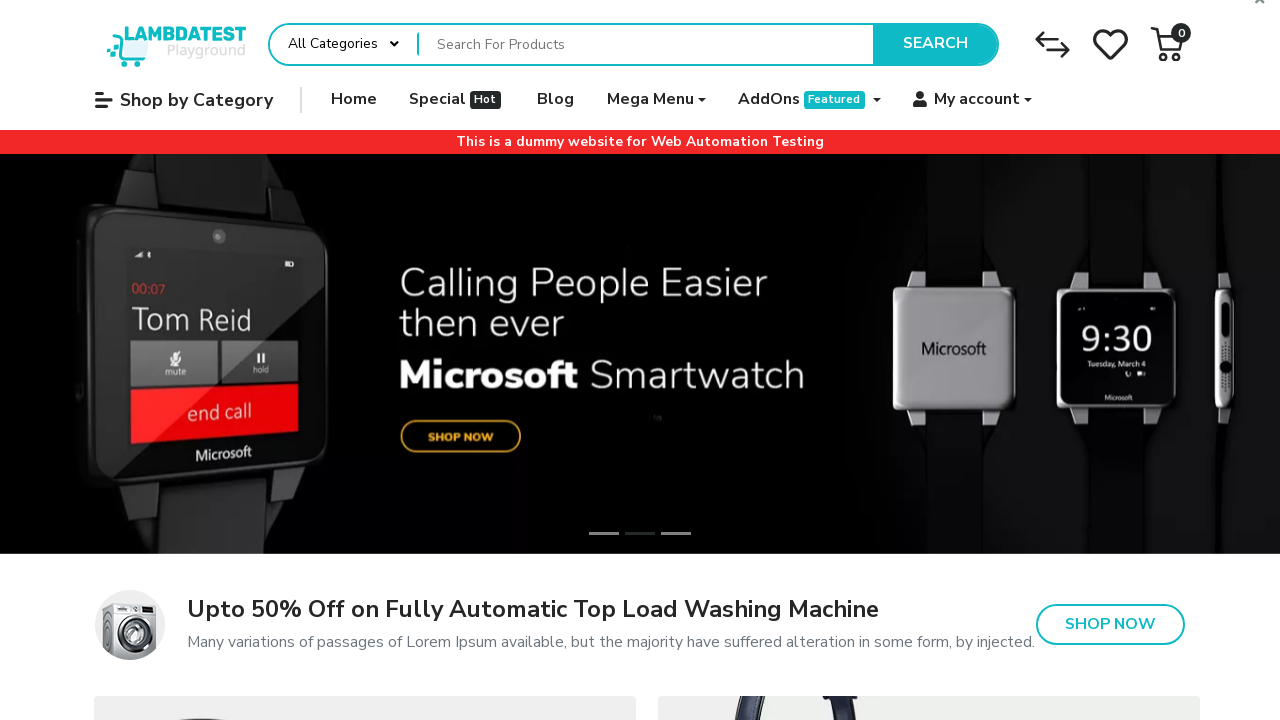

Clicked 'All Categories' button at (344, 44) on internal:role=button[name="All Categories"i]
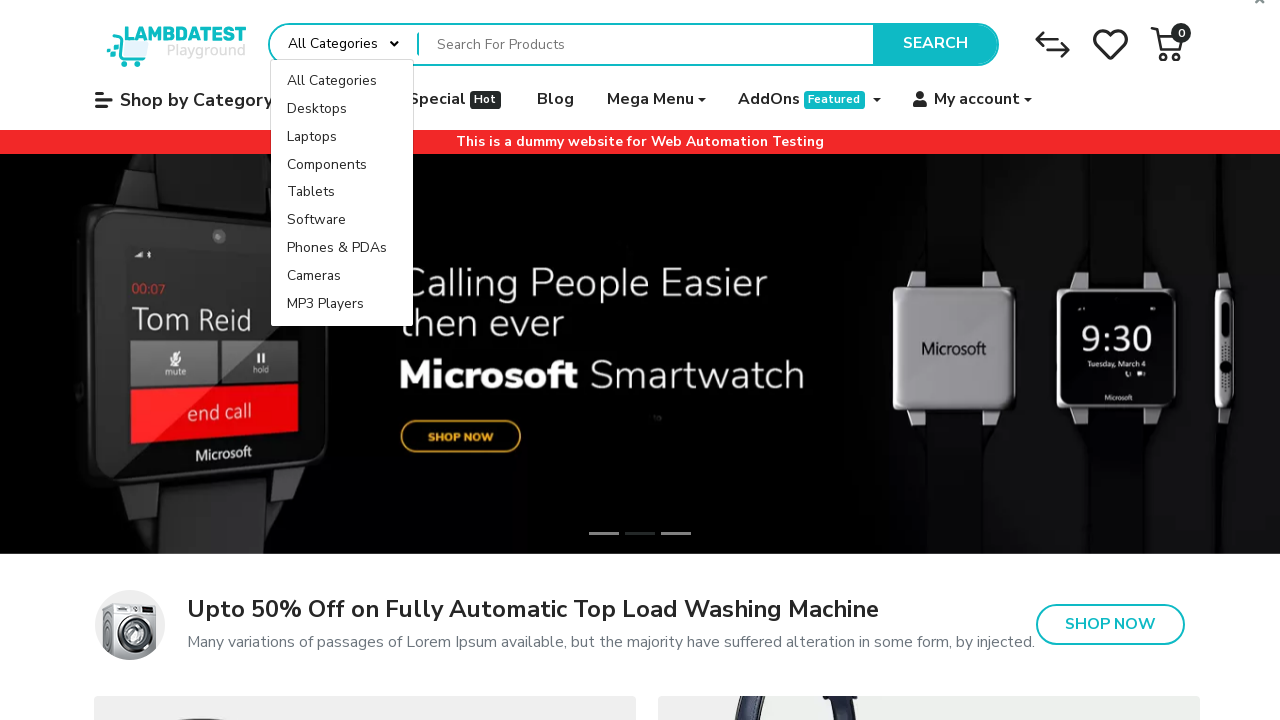

Clicked 'Desktops' category link at (342, 109) on internal:role=link[name="Desktops"i] >> nth=-1
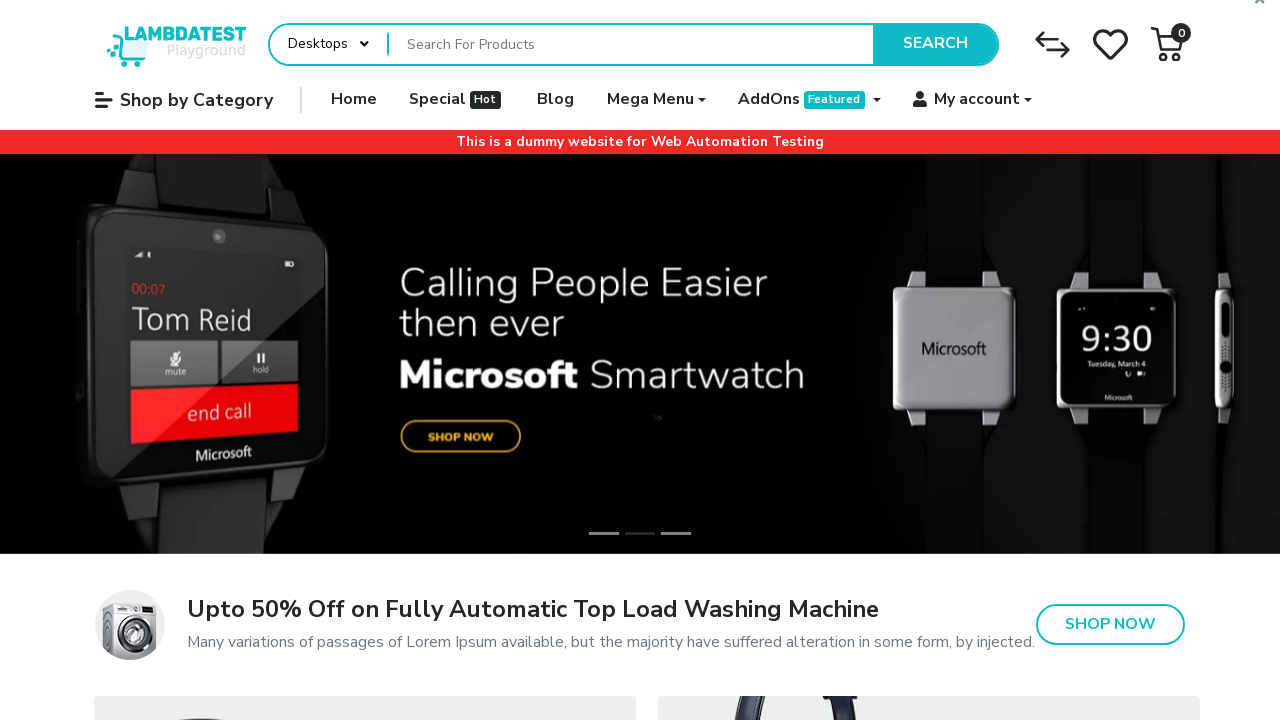

Clicked Search button to apply category filter at (935, 44) on internal:role=button[name="Search"i]
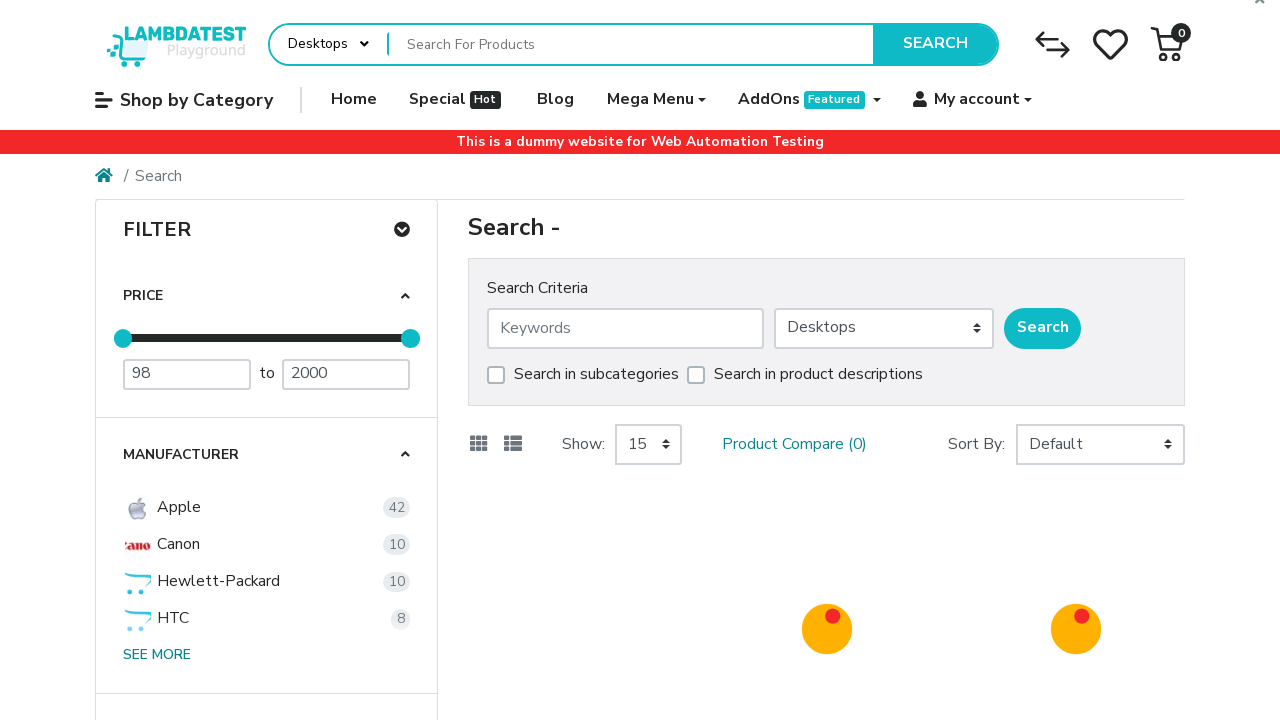

Sort dropdown became visible
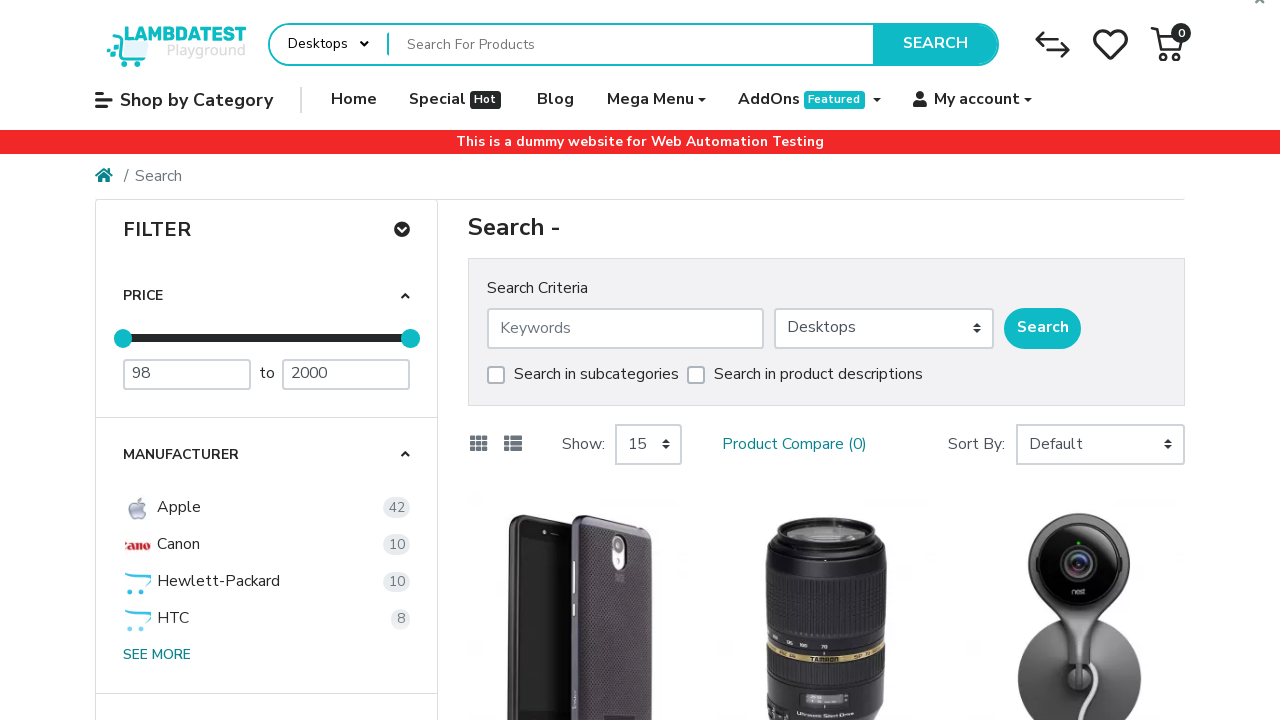

Selected 'Price (High > Low)' sort option from dropdown on #input-sort-212464
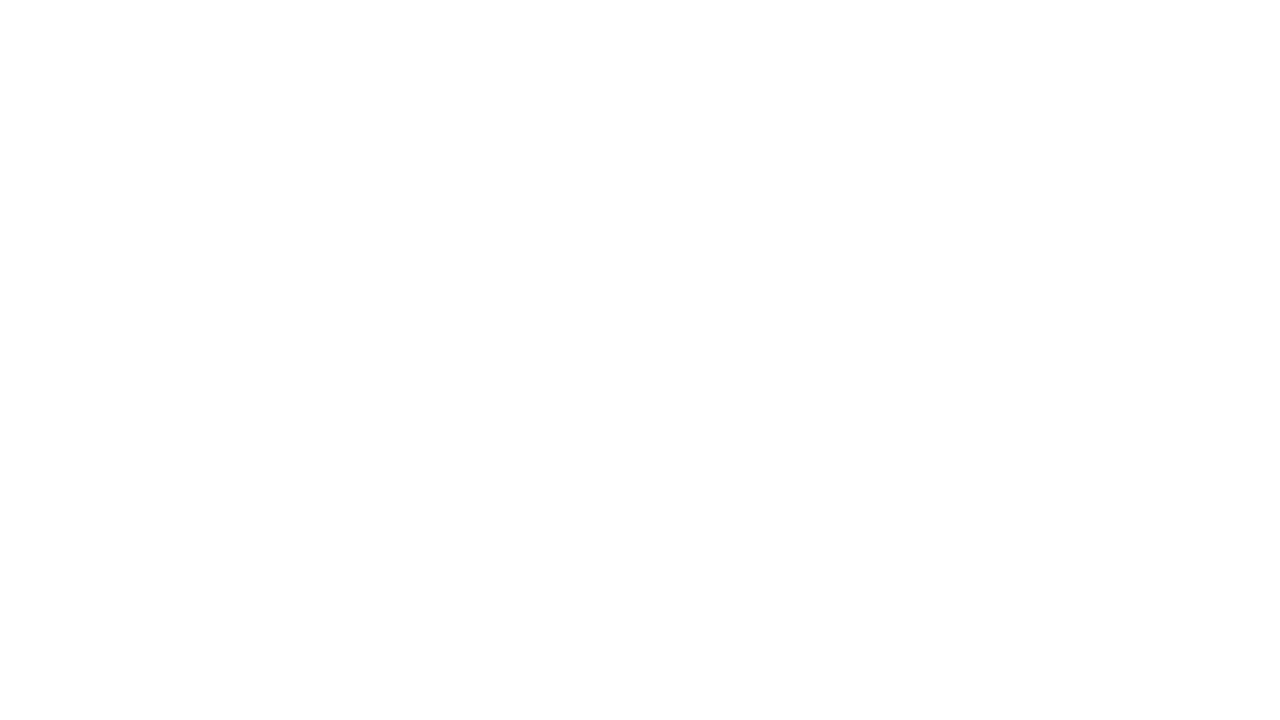

Product prices loaded after sorting
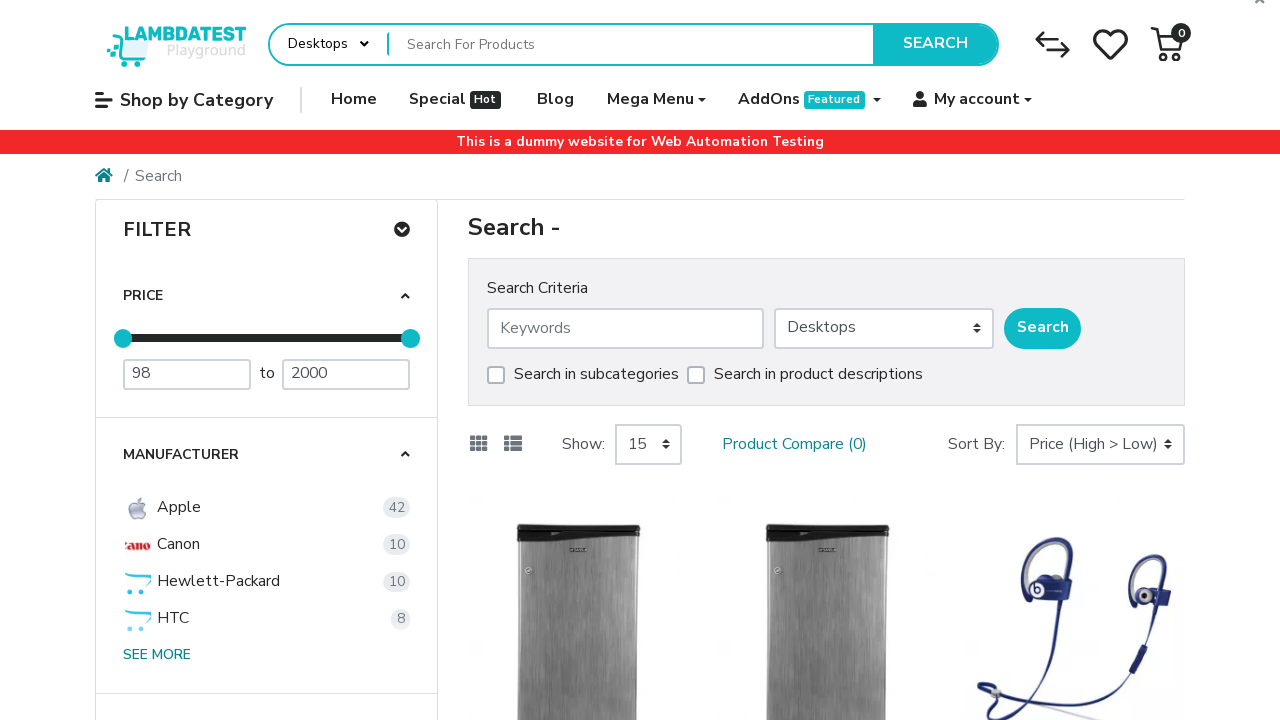

Extracted 15 product prices from page
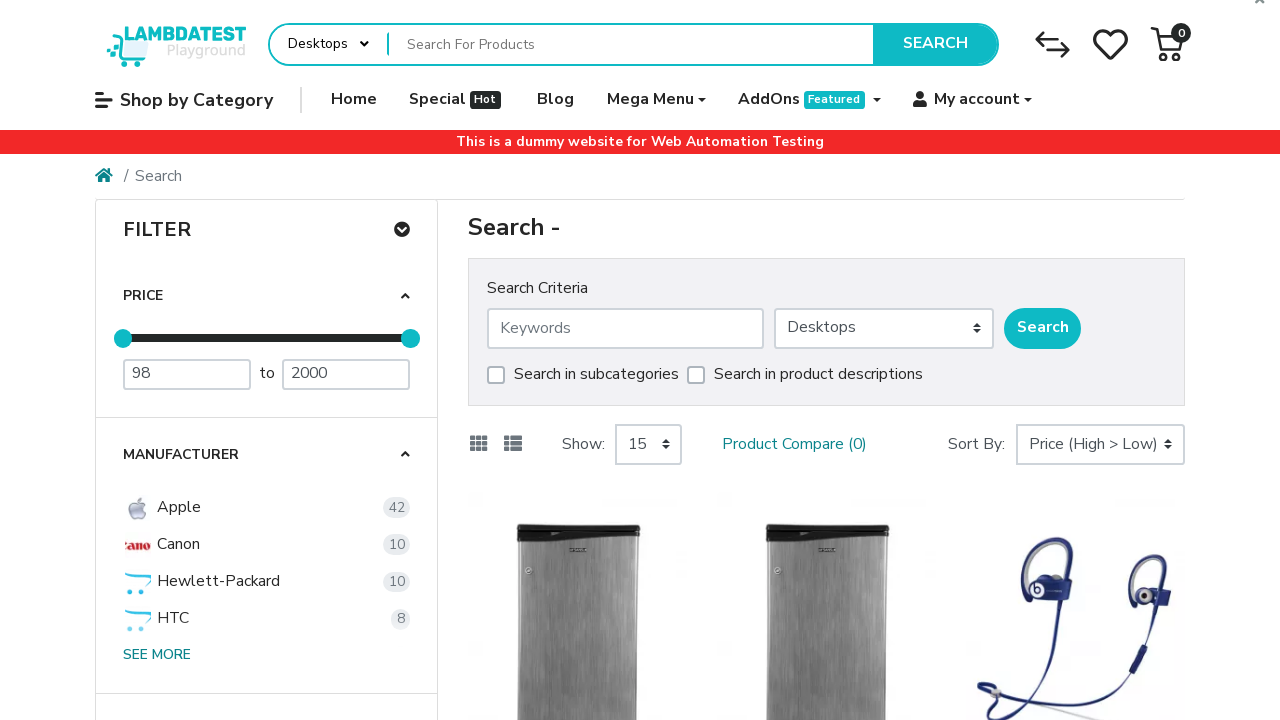

Verified prices are in descending order: True. Prices: [2000.0, 2000.0, 1202.0, 1202.0, 1202.0, 602.0, 602.0, 337.99, 337.99, 242.0, 242.0, 241.99, 241.99, 194.0, 194.0]
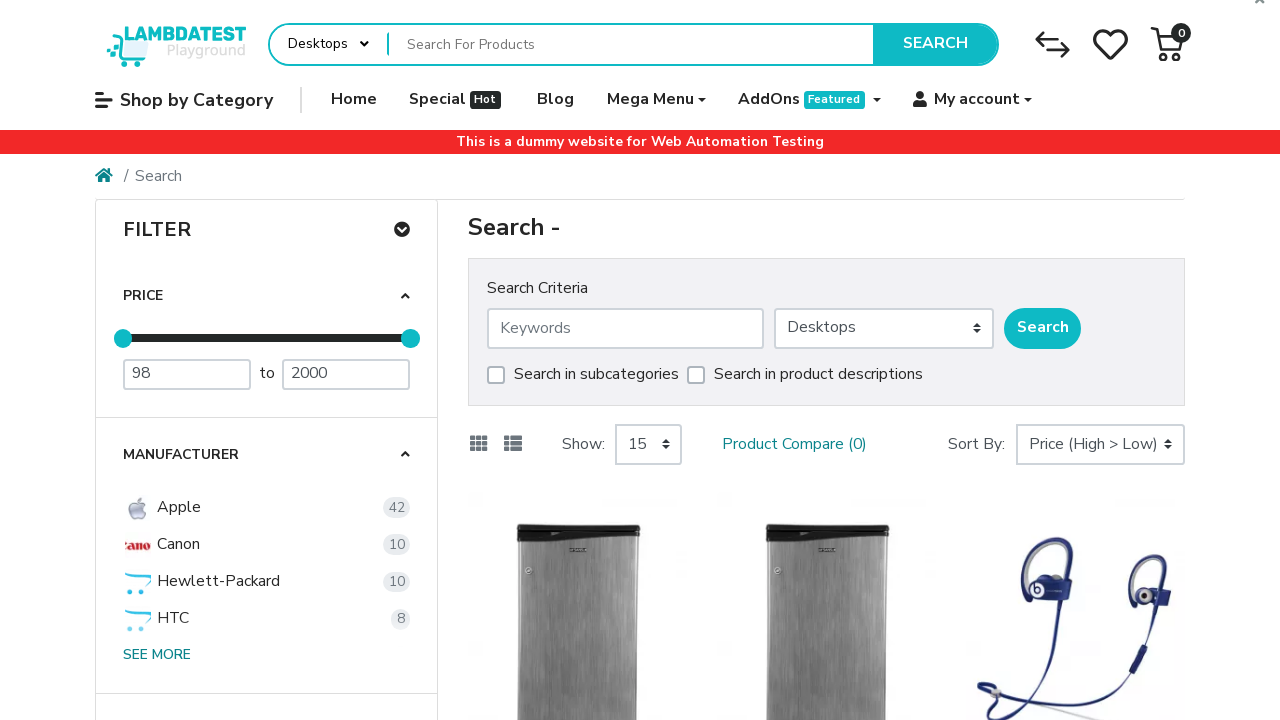

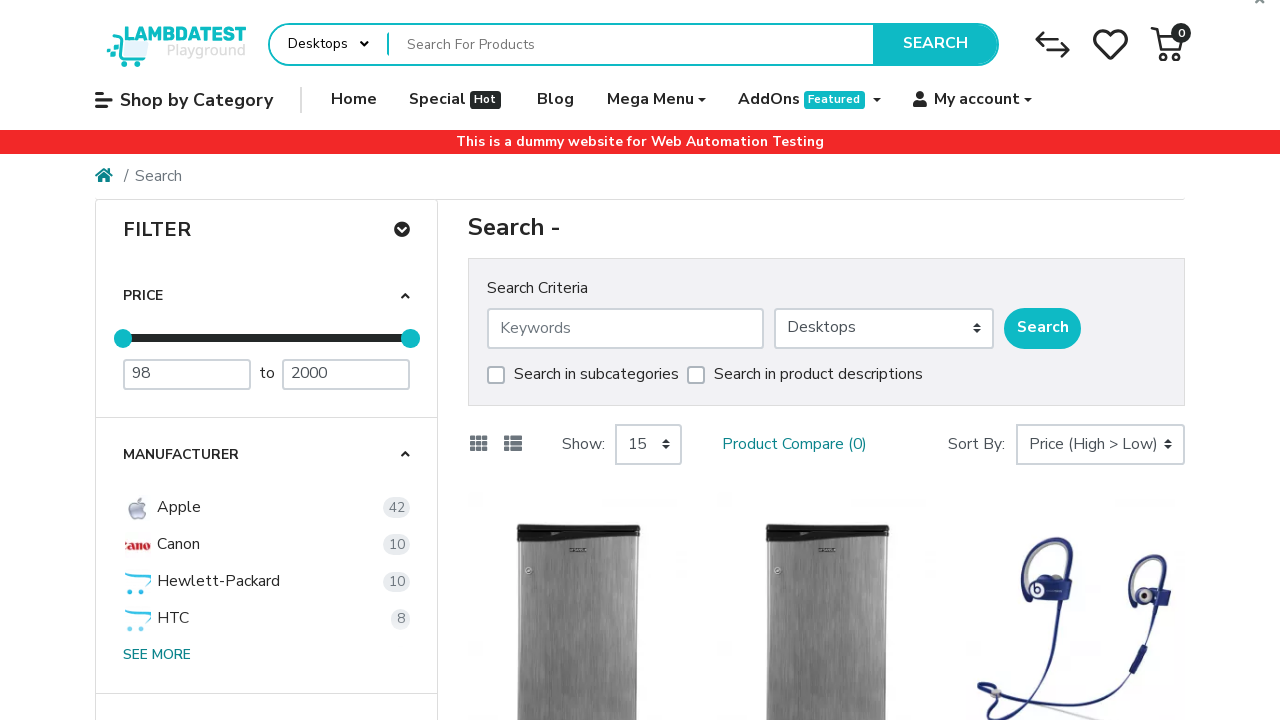